Fills out a registration form on Jeevansathi by selecting values from multiple dropdown menus including relationship type, date of birth, height, and religion

Starting URL: https://www.jeevansathi.com/m0/register/customreg/15?source=SH_Bra_ROC&sh1=Trusted%20Marriage%20Site&sh2=Over%2010%20Lakhs%20Profiles&utm_source=google&utm_medium=cpc&utm_campaign=Search_Brand_Exact_Campaigns_Desktop_Ethinos&utm_adgroup=Brand&utm_term=jeevansathi&gad_source=1&gclid=CjwKCAjwreW2BhBhEiwAavLwfI2VemP6Xh5dgP3MNNXvsXwdDV7IvFrN-G-Zn3jukSkuUVn7ALCTQBoCPRQQAvD_BwE

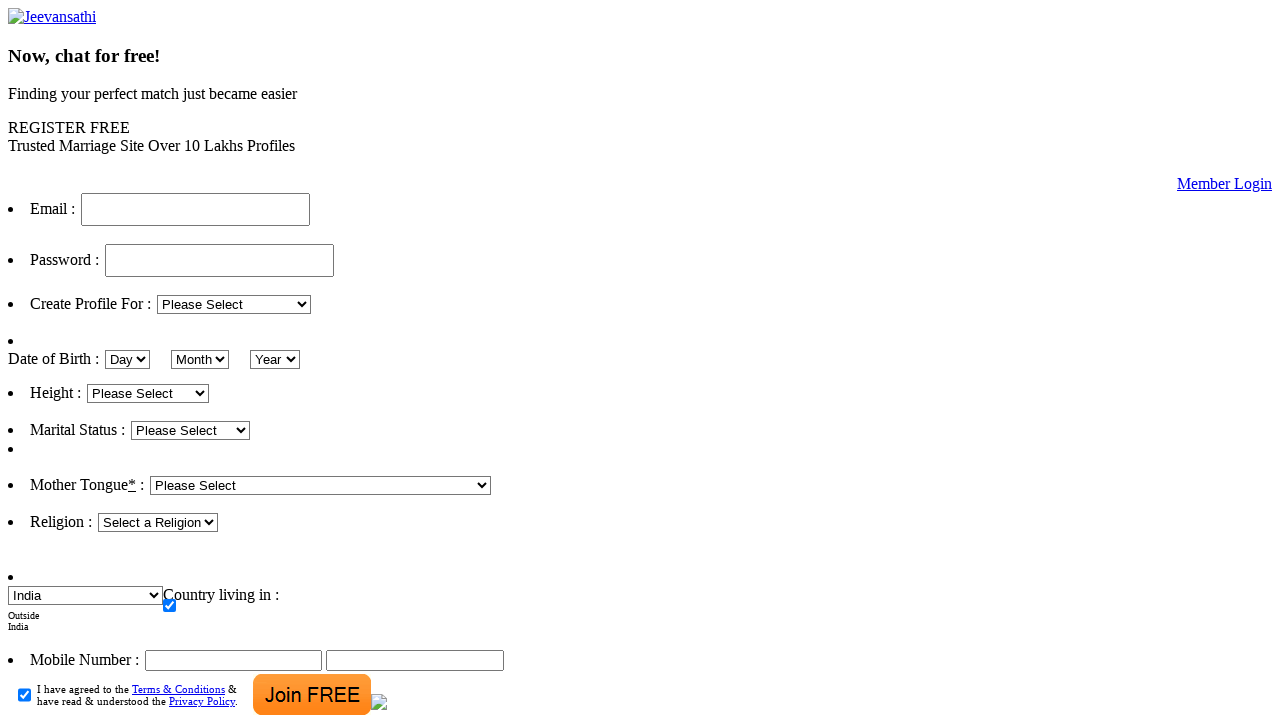

Selected 'Relative/Friend' from relationship type dropdown on select#reg_relationship
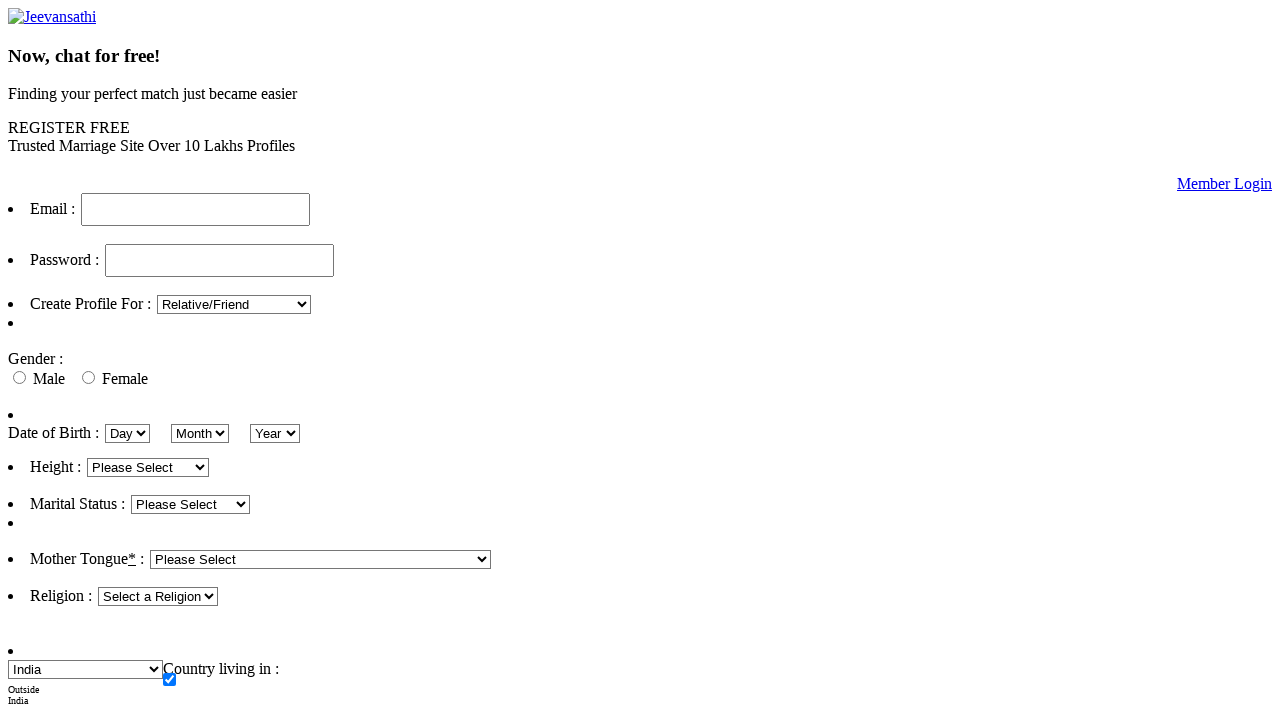

Selected day '5' from date of birth day dropdown on select#reg_dtofbirth_day
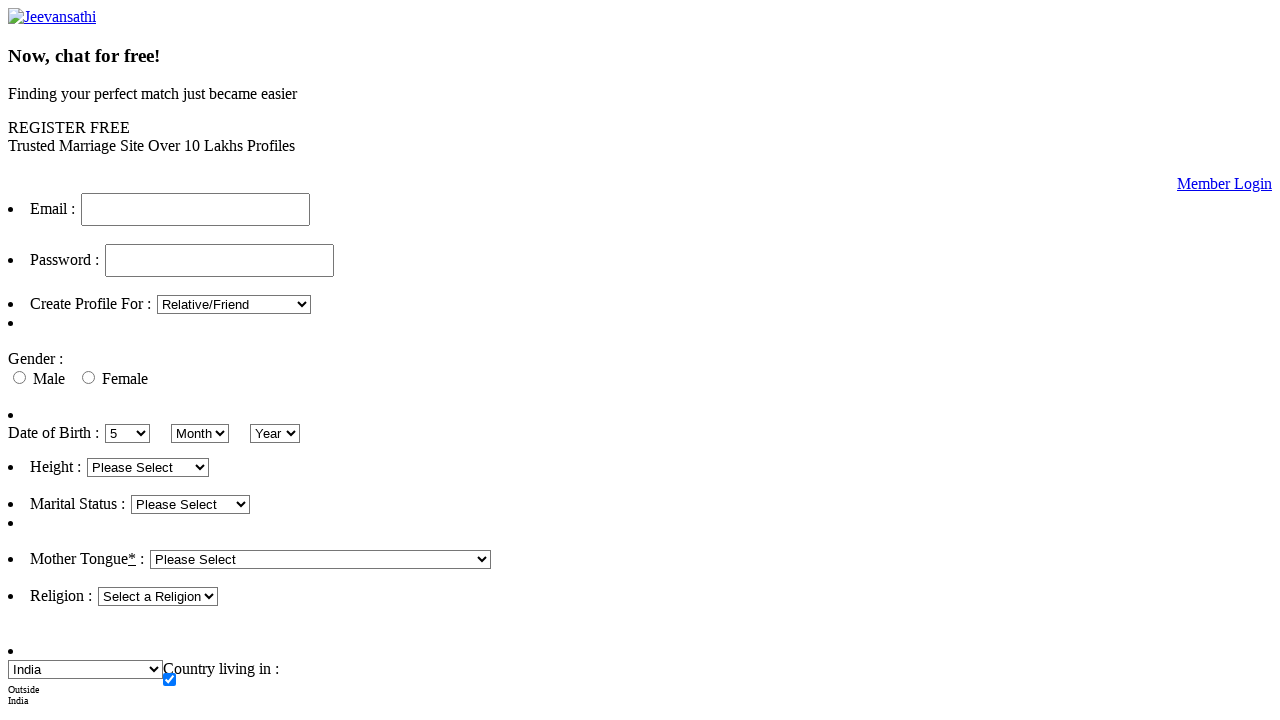

Selected month 'Oct' from date of birth month dropdown on select#reg_dtofbirth_month
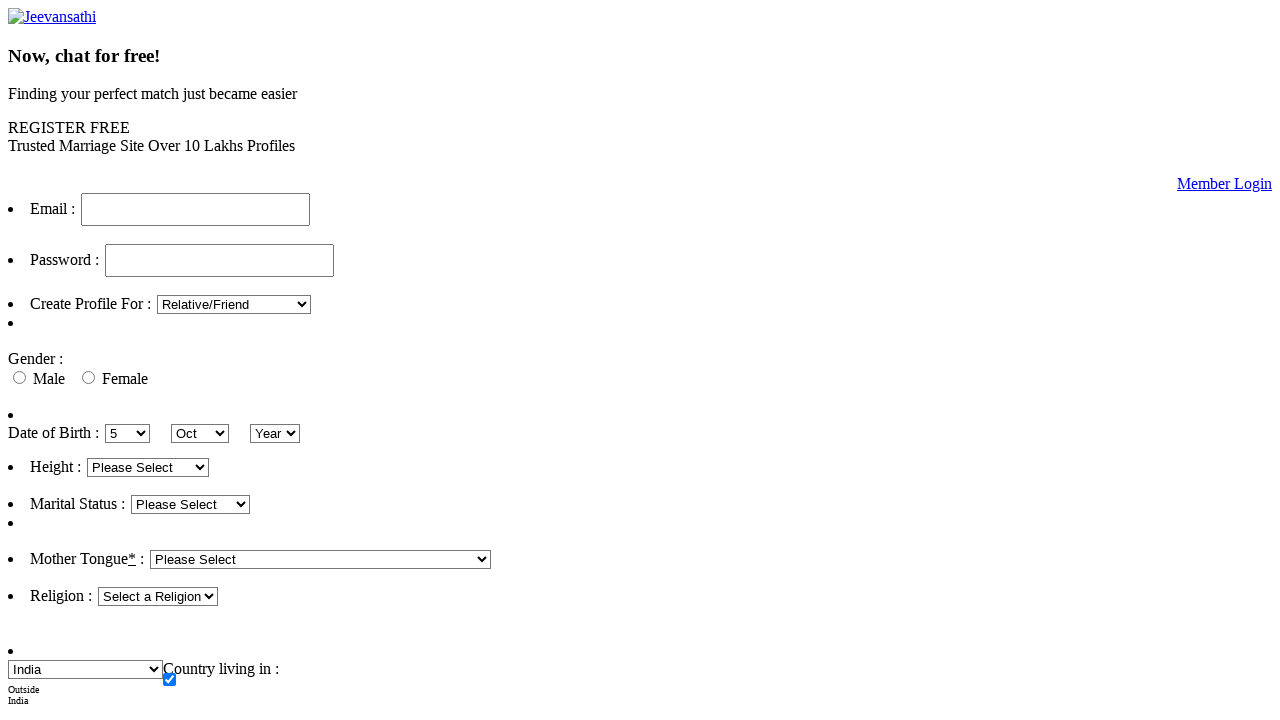

Selected year '1996' from date of birth year dropdown on select#reg_dtofbirth_year
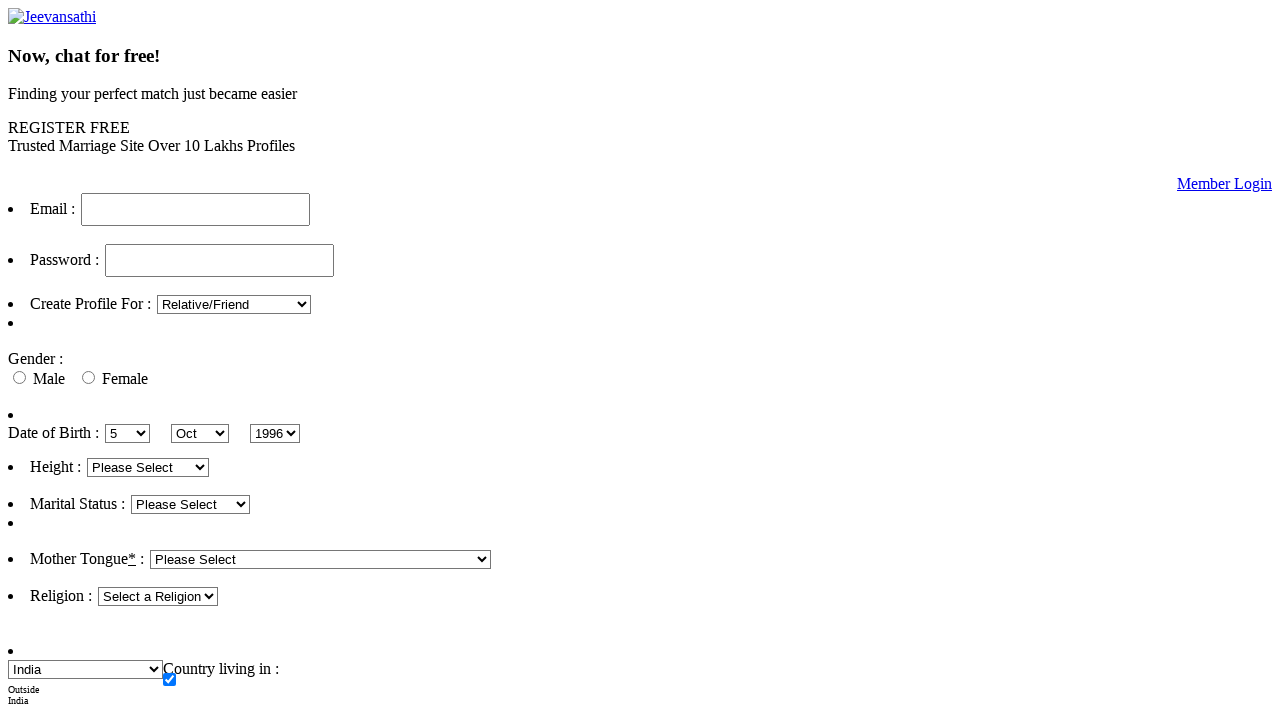

Selected height '4' 11" (1.50 mts)' from height dropdown on select#reg_height
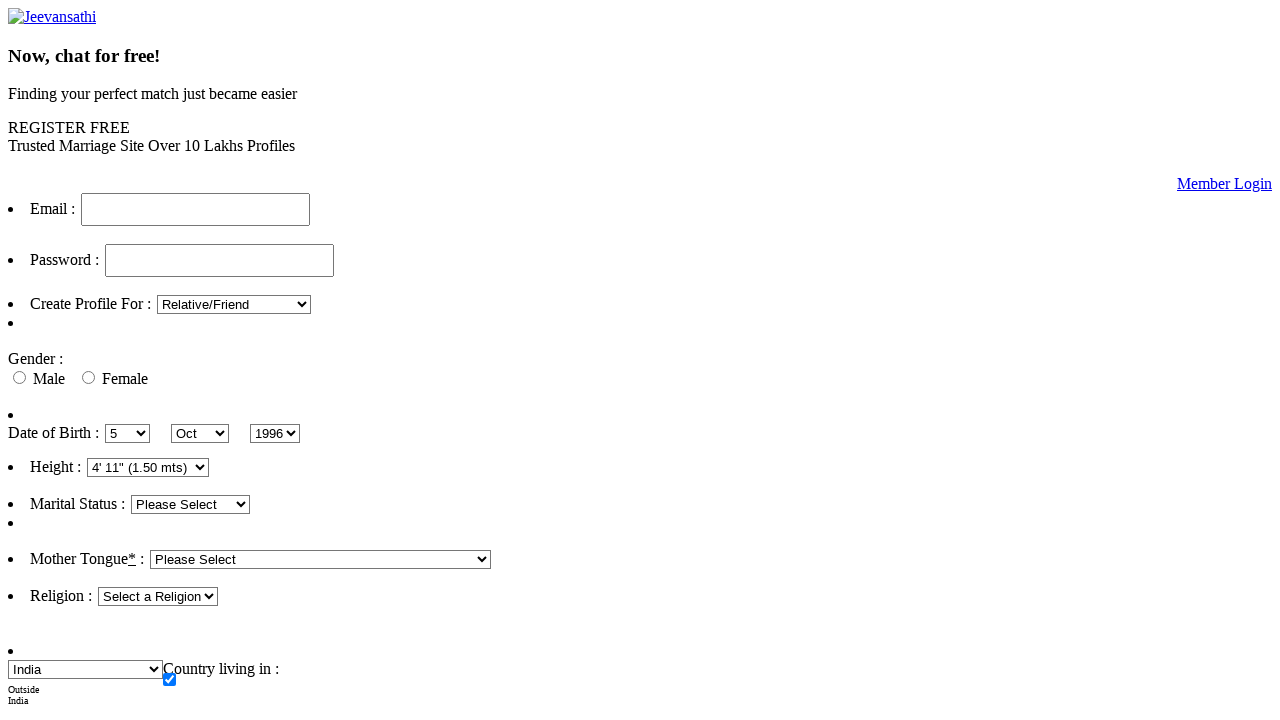

Selected 'Hindu' from religion dropdown on select#reg_religion
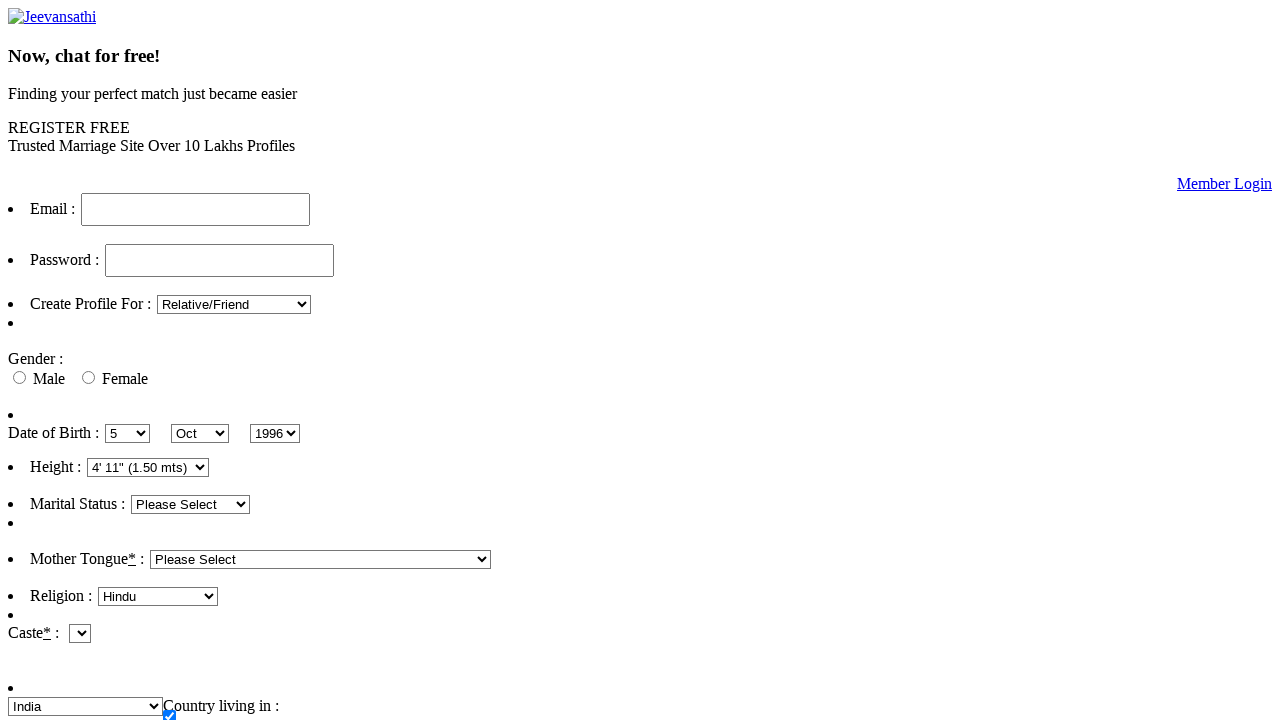

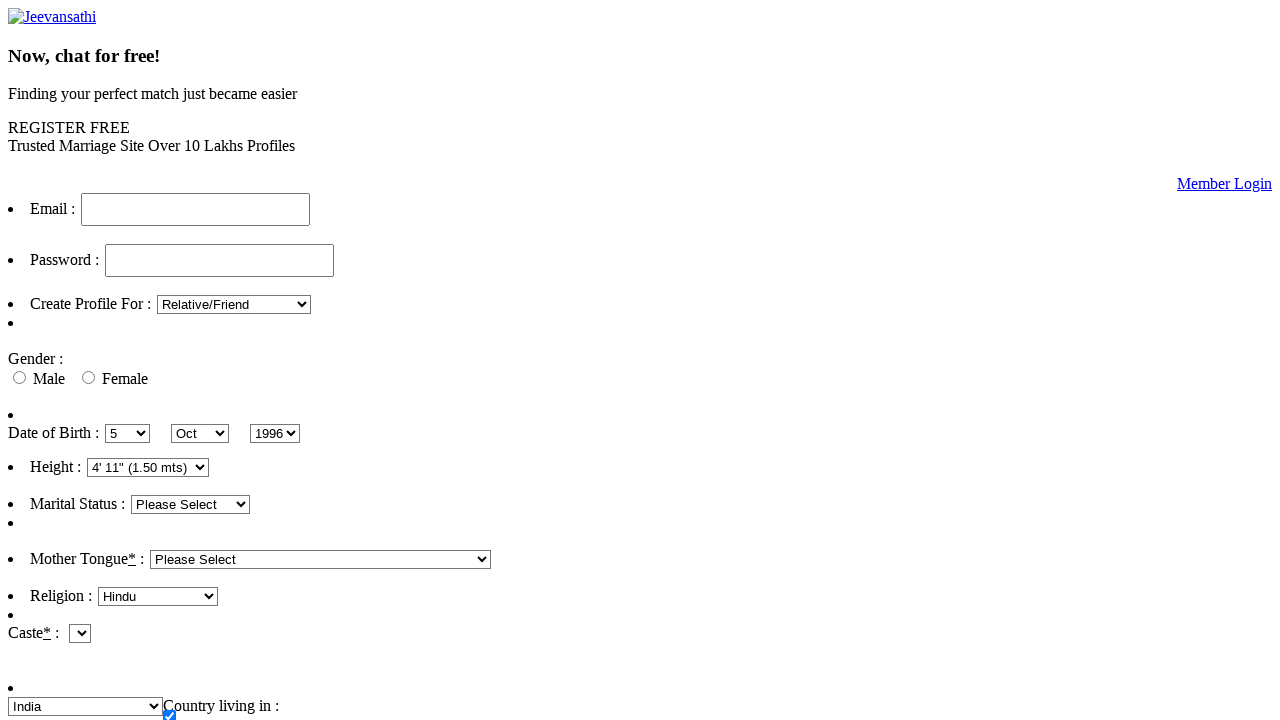